Tests ZIP code validation with empty input expecting an error message

Starting URL: https://www.sharelane.com/cgi-bin/register.py

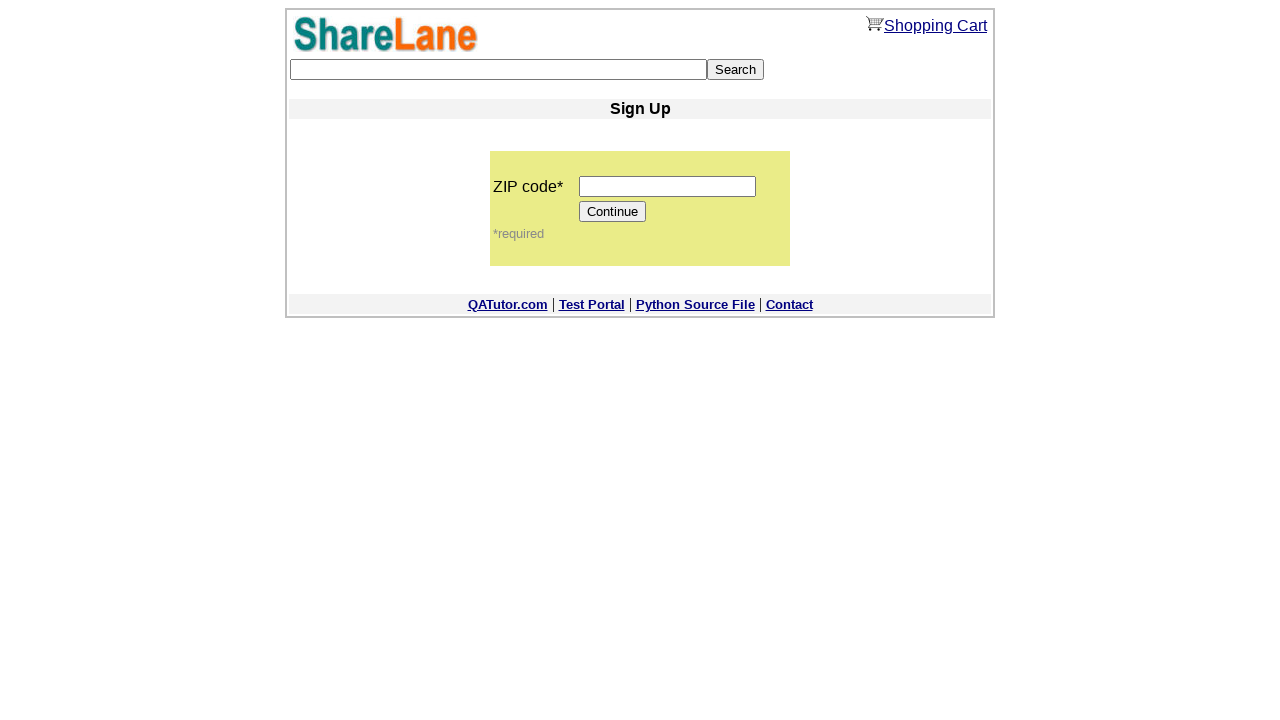

Left ZIP code field empty on input[name='zip_code']
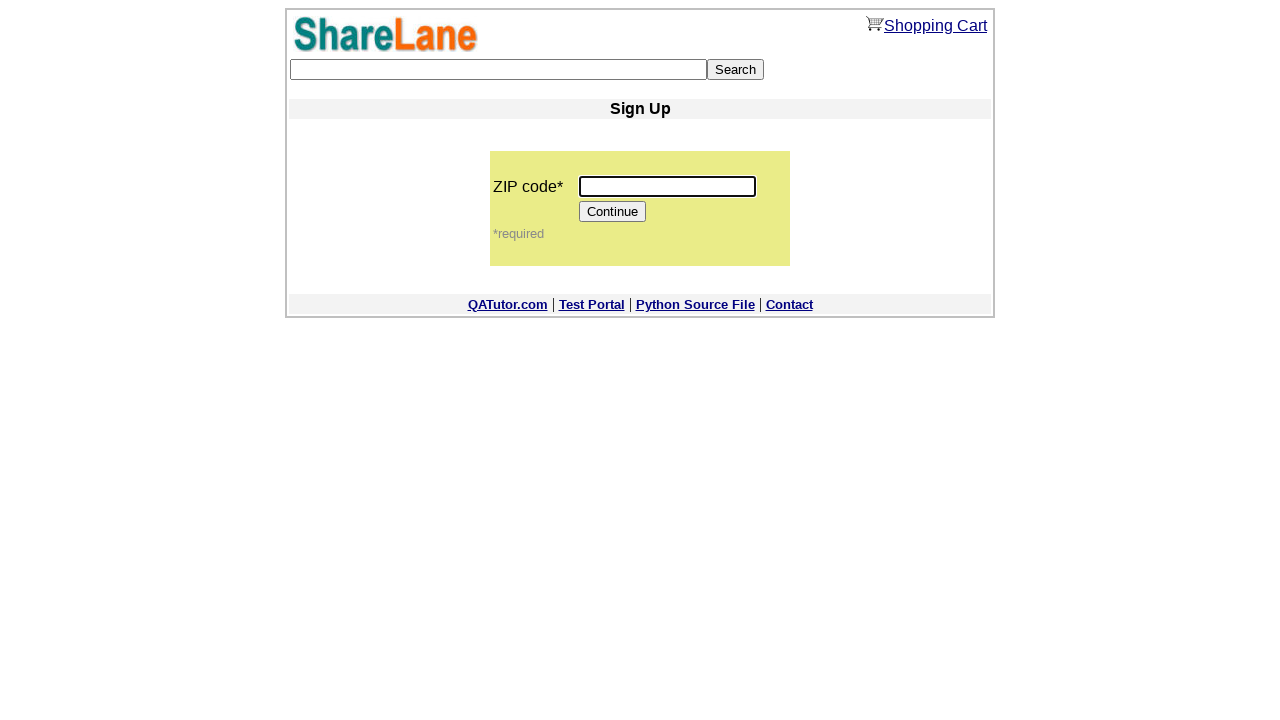

Clicked Continue button at (613, 212) on input[value='Continue']
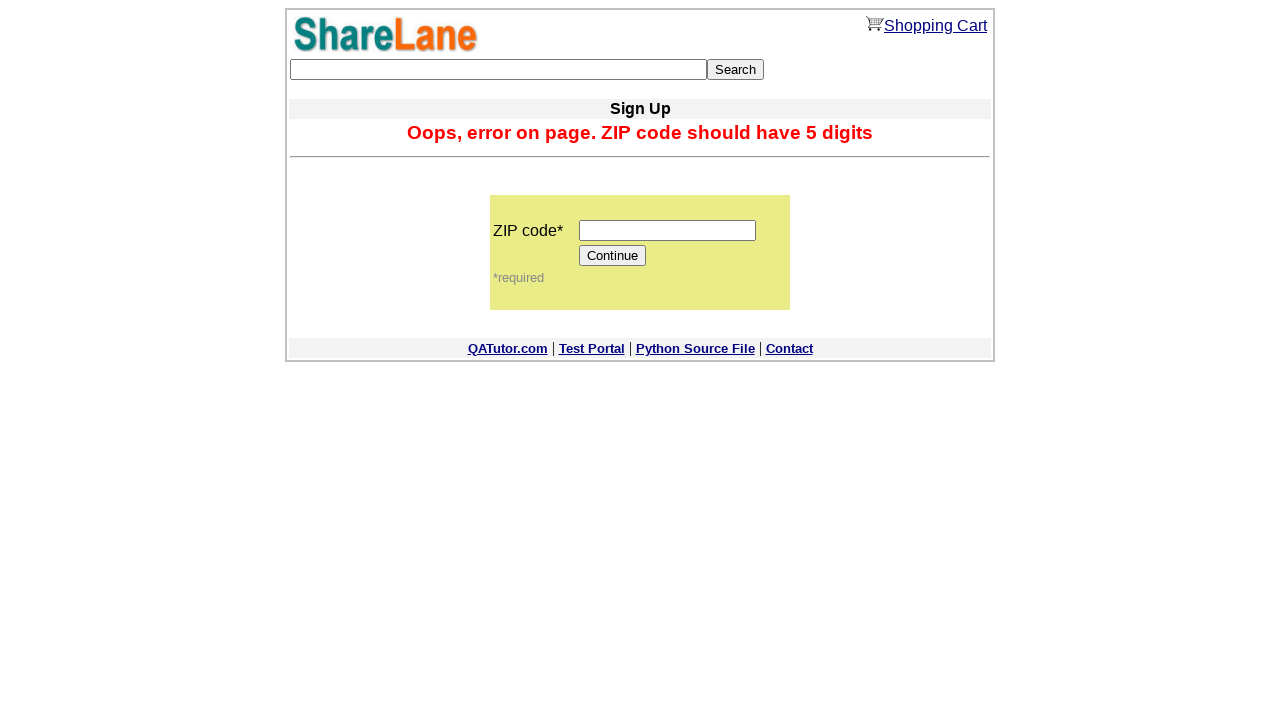

Error message appeared
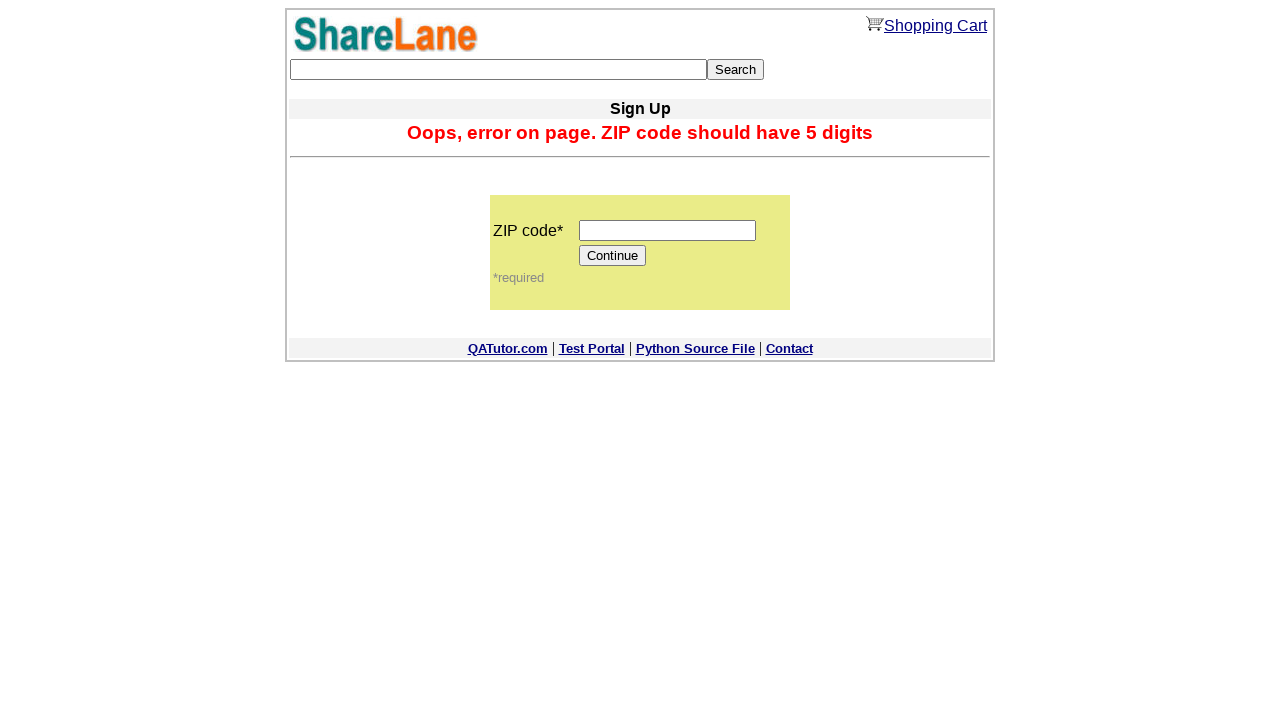

Retrieved error message text
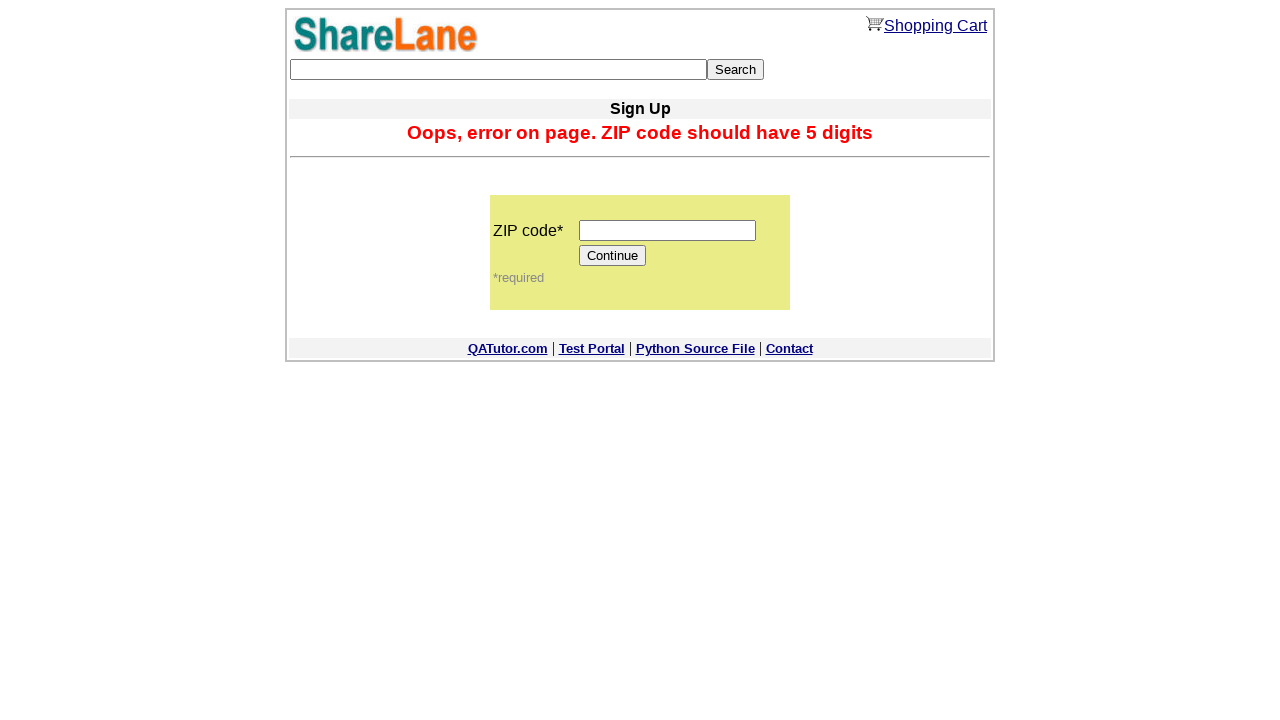

Verified error message matches expected text: 'Oops, error on page. ZIP code should have 5 digits'
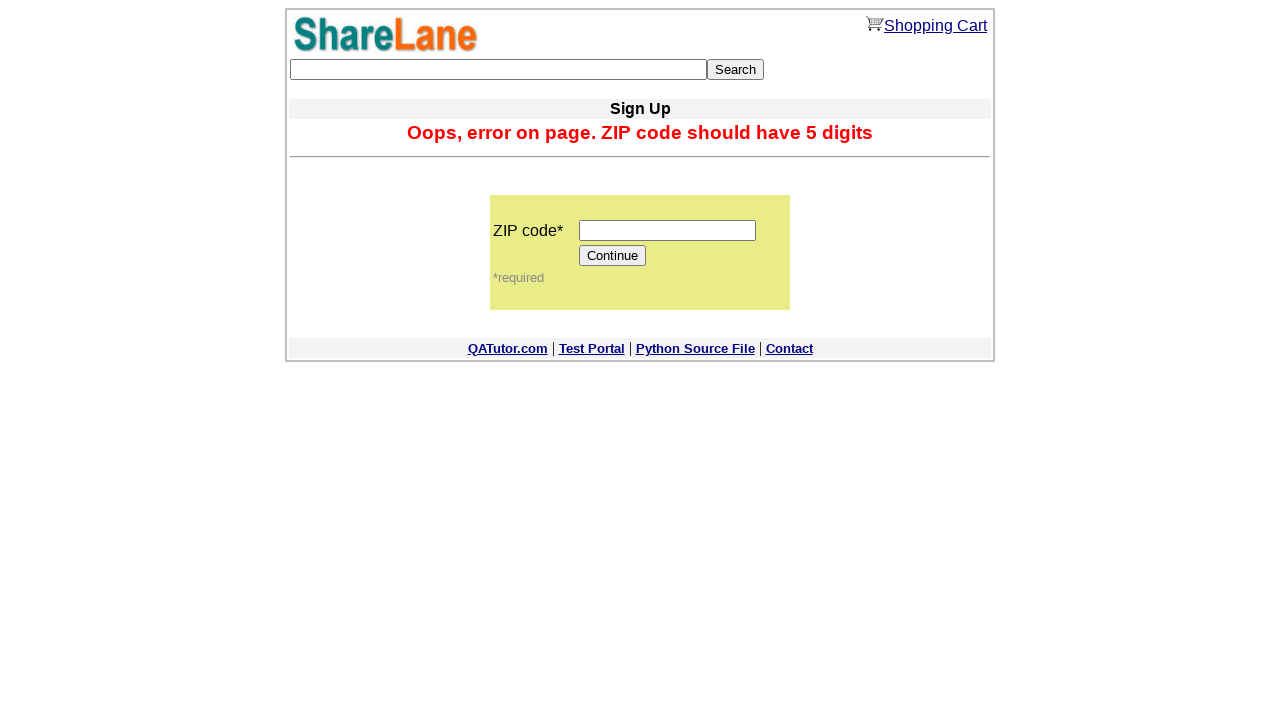

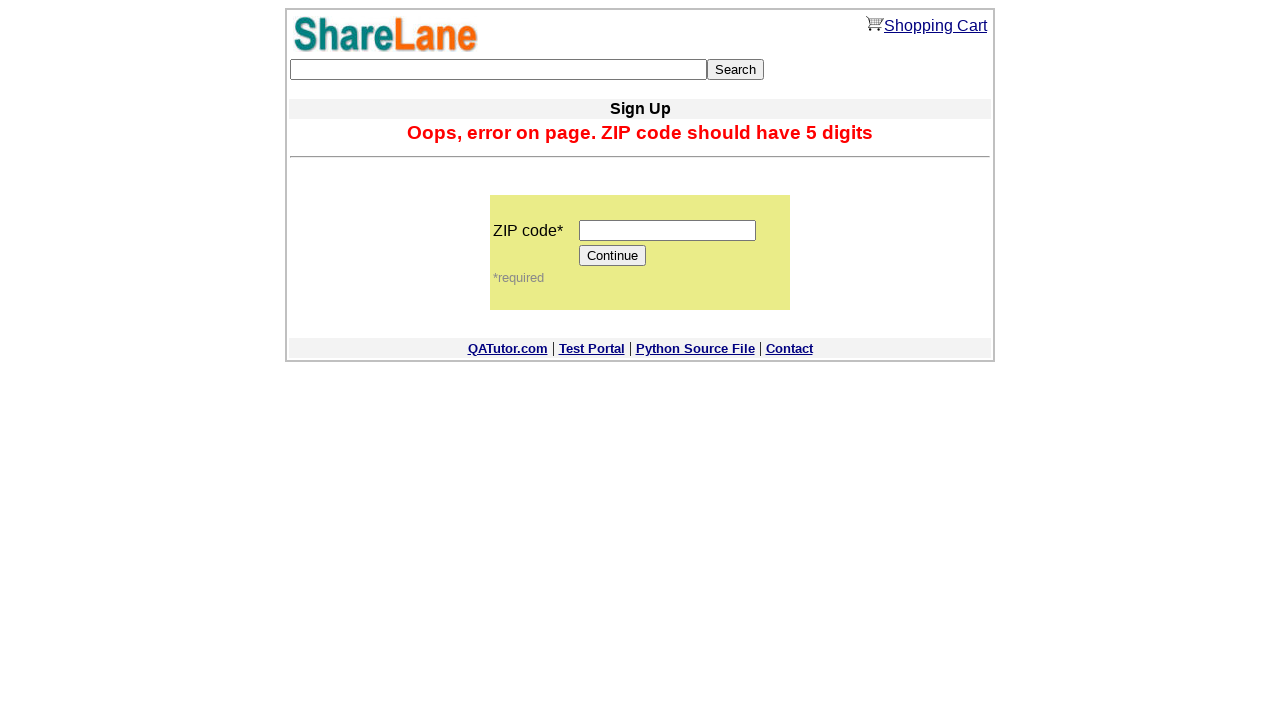